Navigates to Rediff.com, switches to an iframe named "moneyiframe", and retrieves the BSE index text value

Starting URL: https://www.rediff.com/

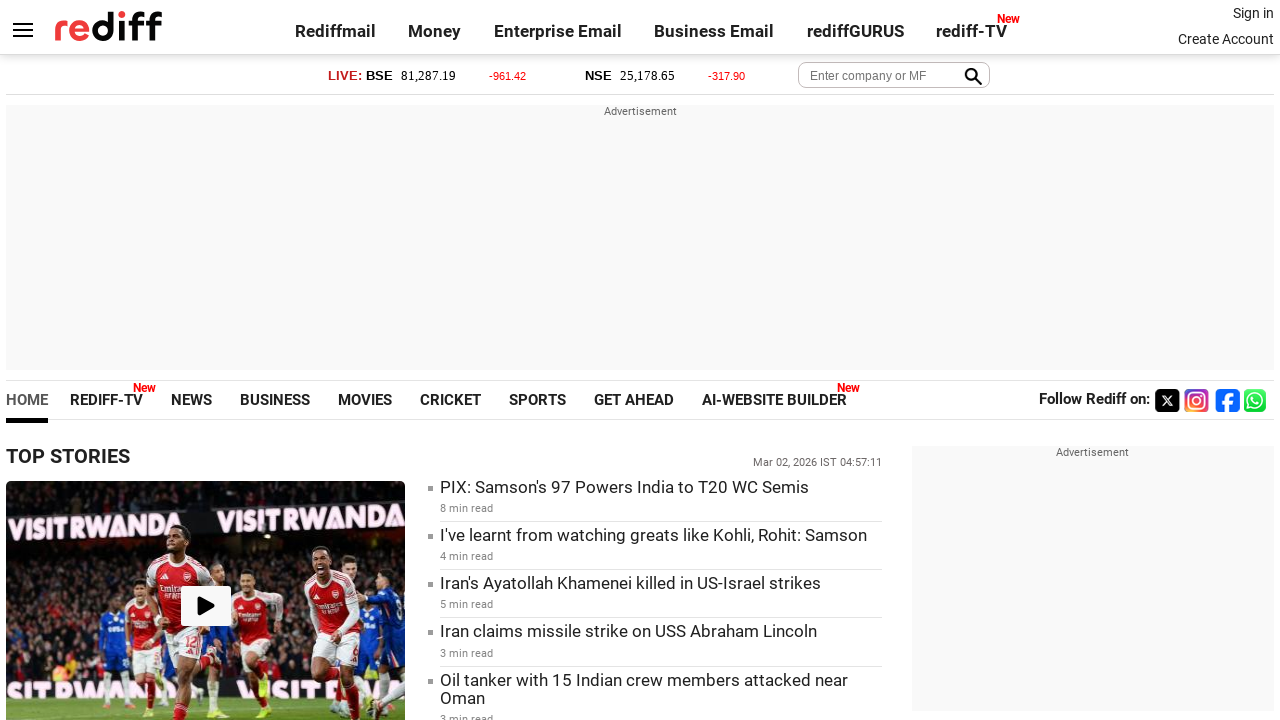

Navigated to https://www.rediff.com/
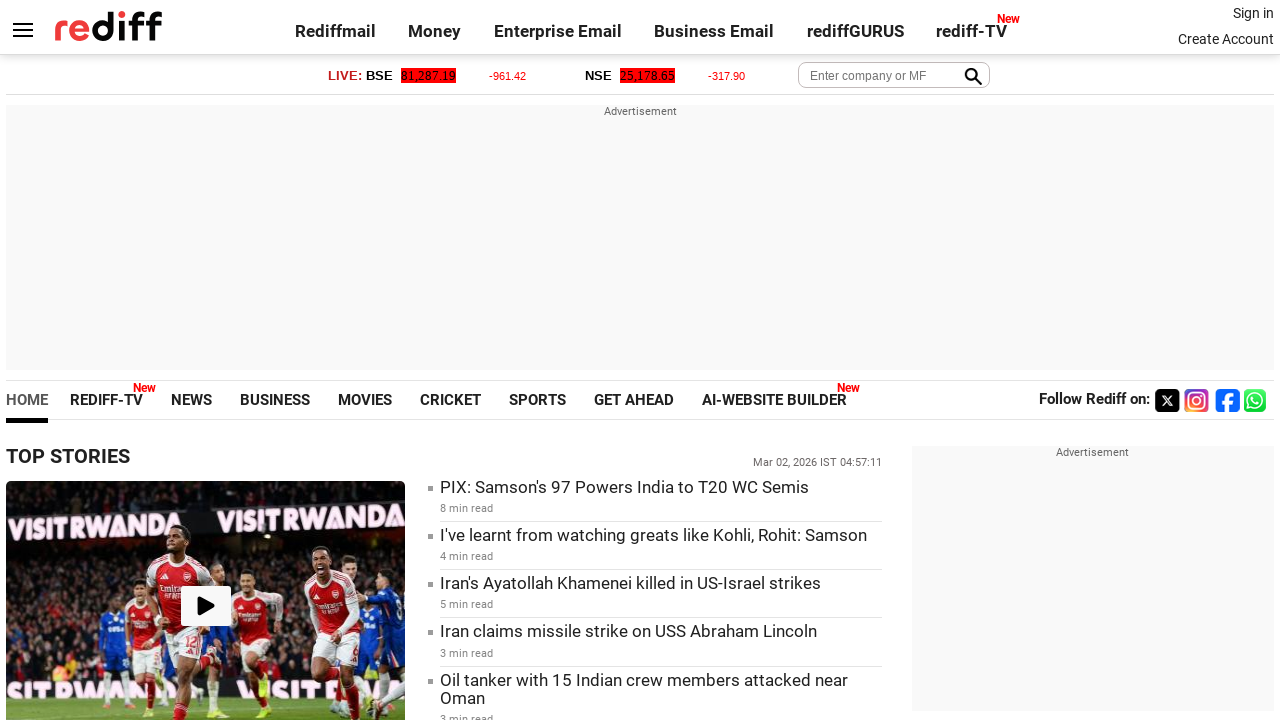

Located iframe with name 'moneyiframe'
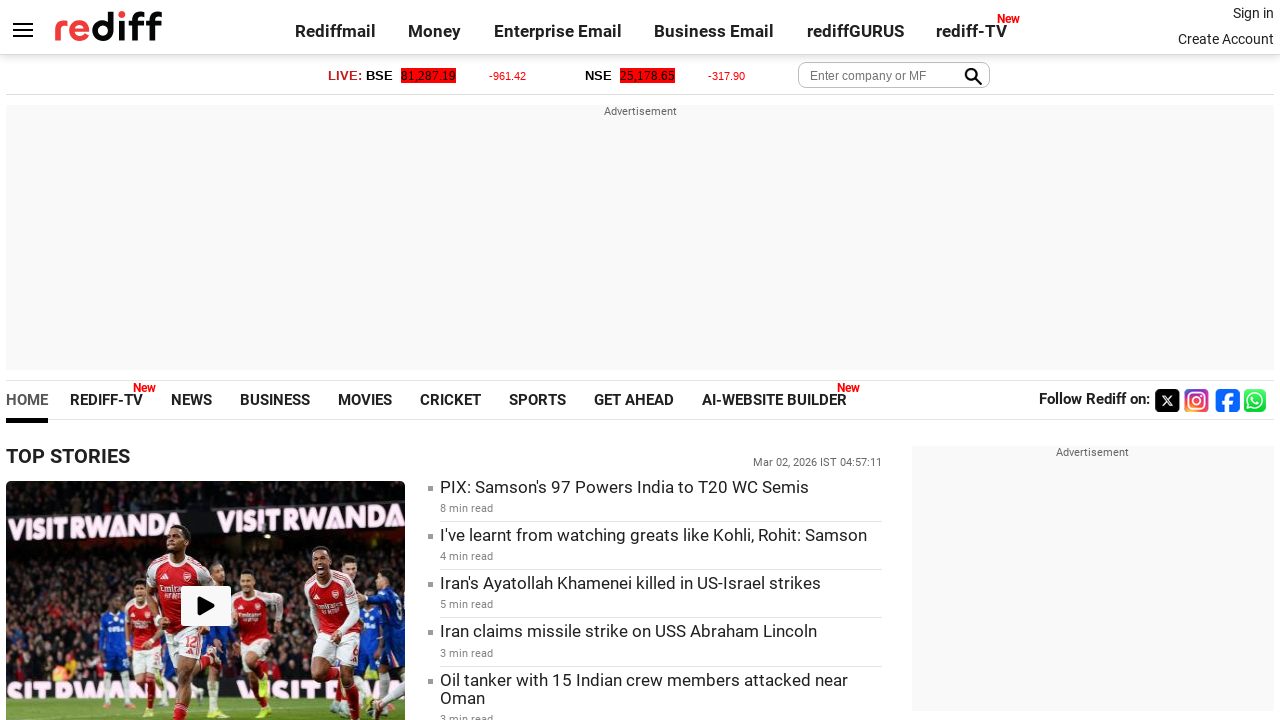

Located BSE index element with id 'bseindex' in iframe
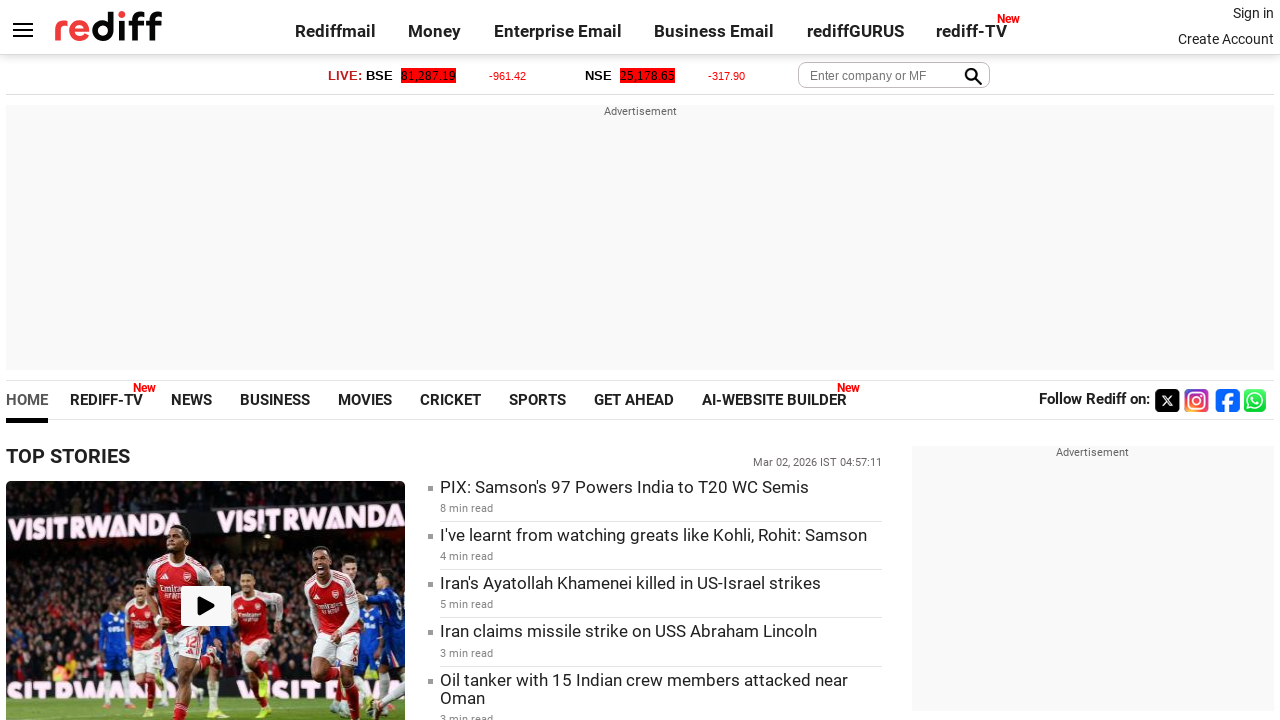

Waited for BSE index element to be ready
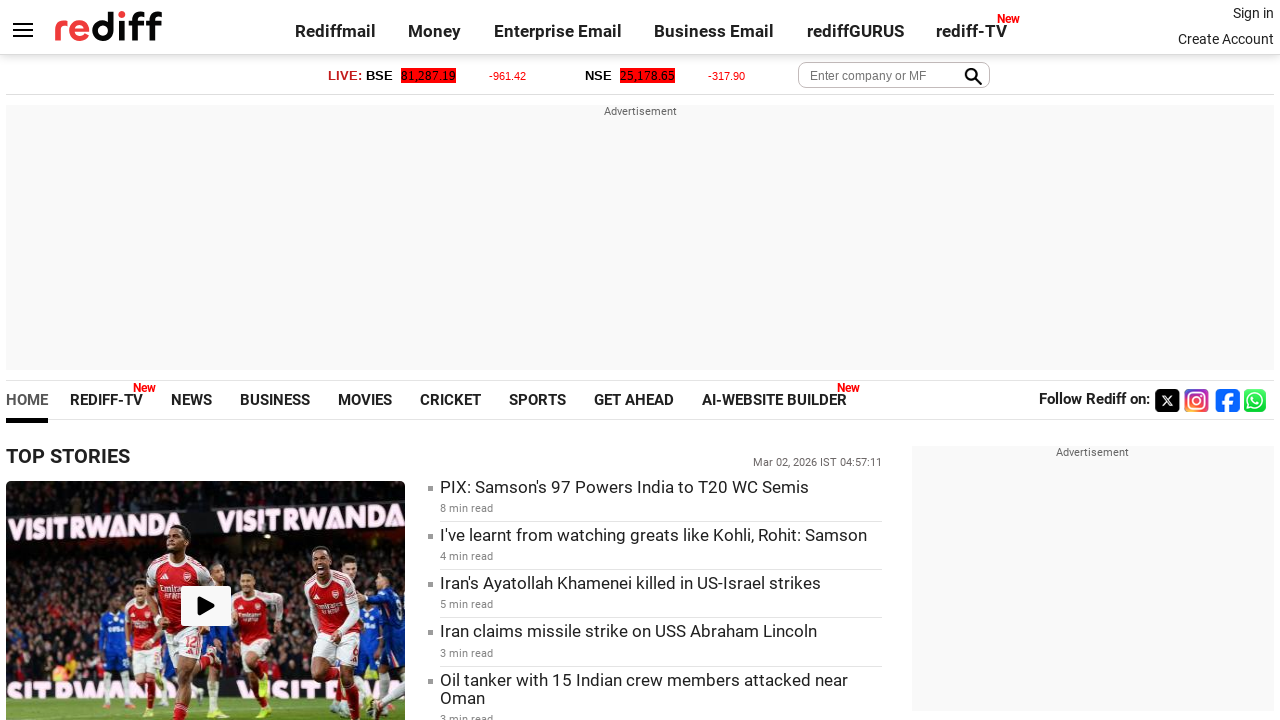

Retrieved BSE index text value: 81,287.19
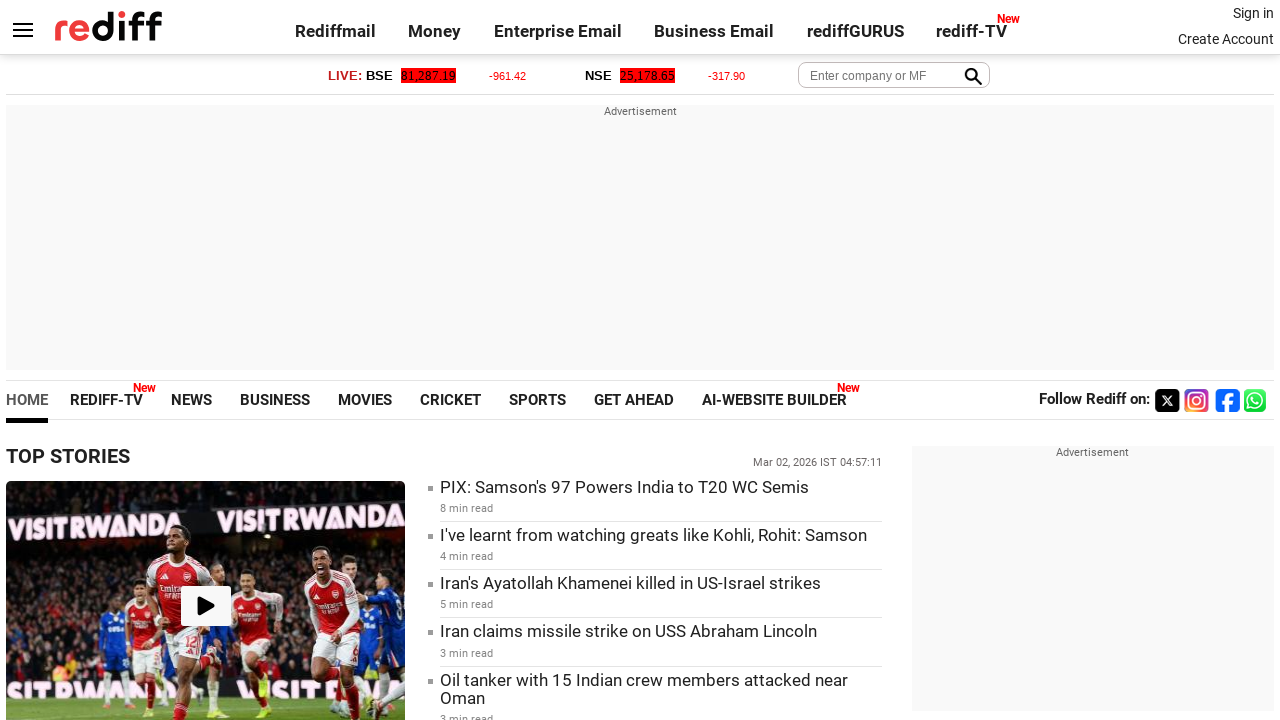

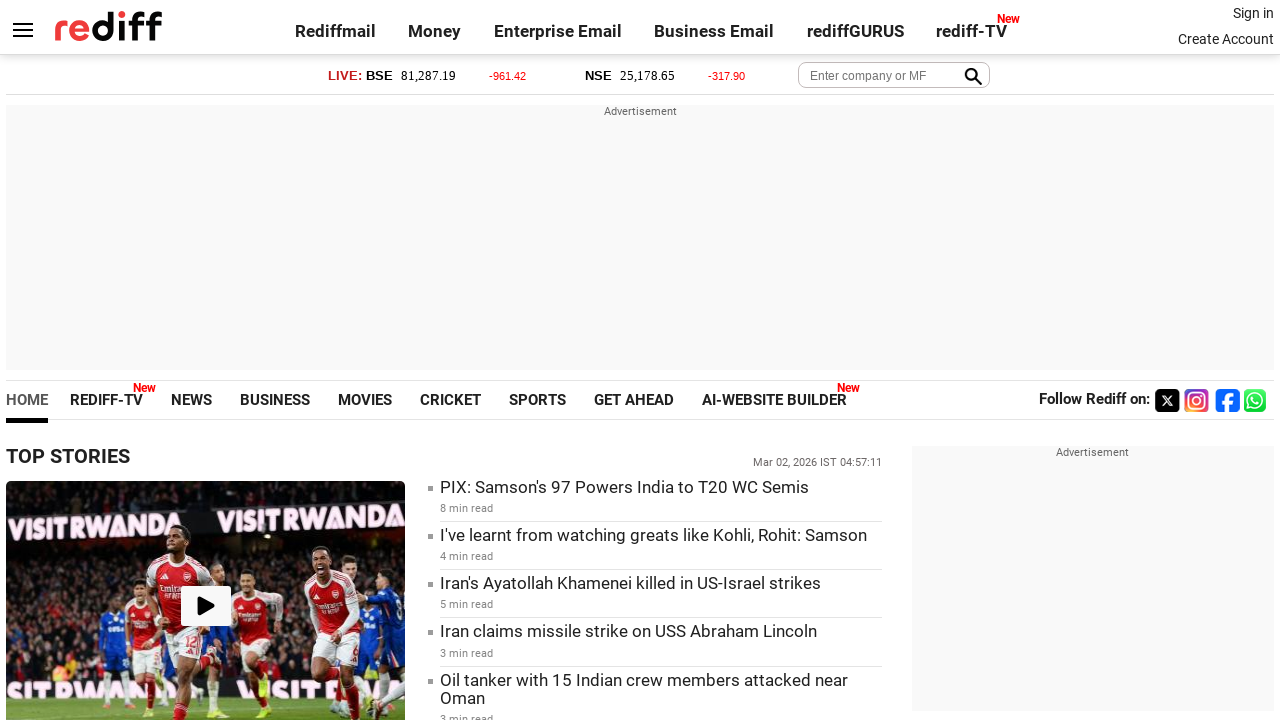